Tests window/tab switching functionality by opening multiple tabs and switching between them

Starting URL: https://formy-project.herokuapp.com/switch-window

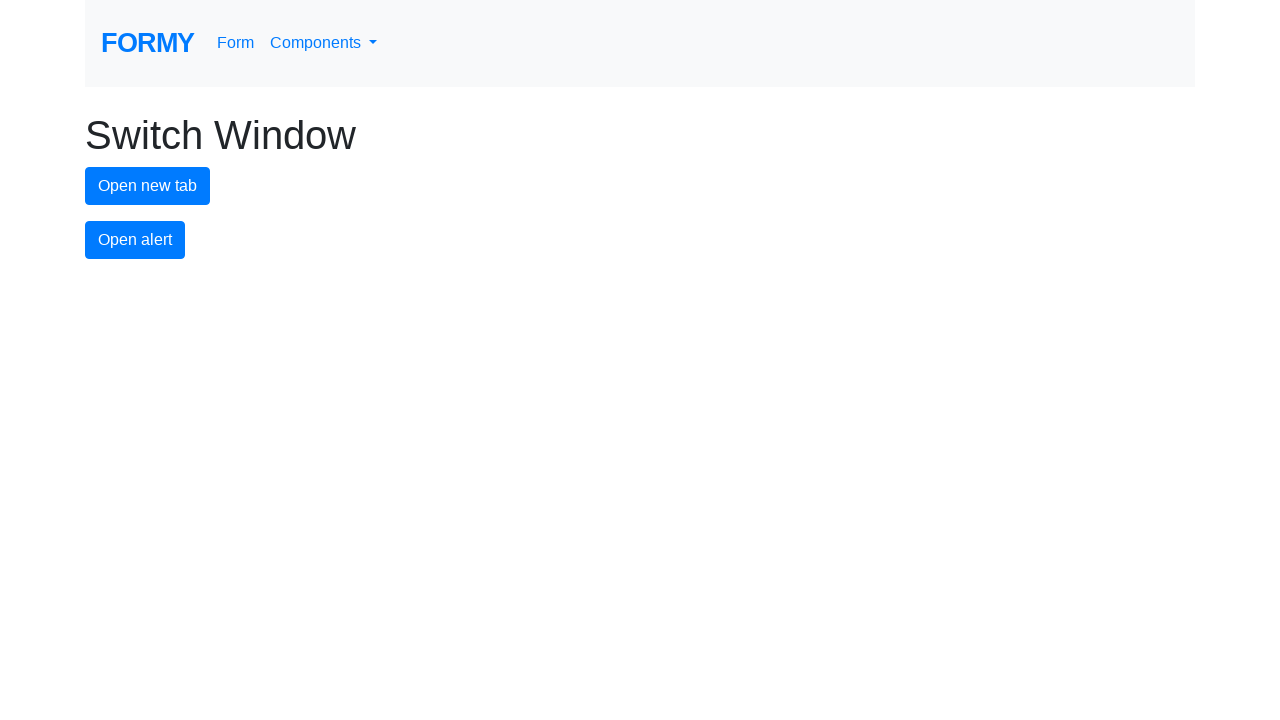

Clicked new tab button (1st click) at (148, 186) on #new-tab-button
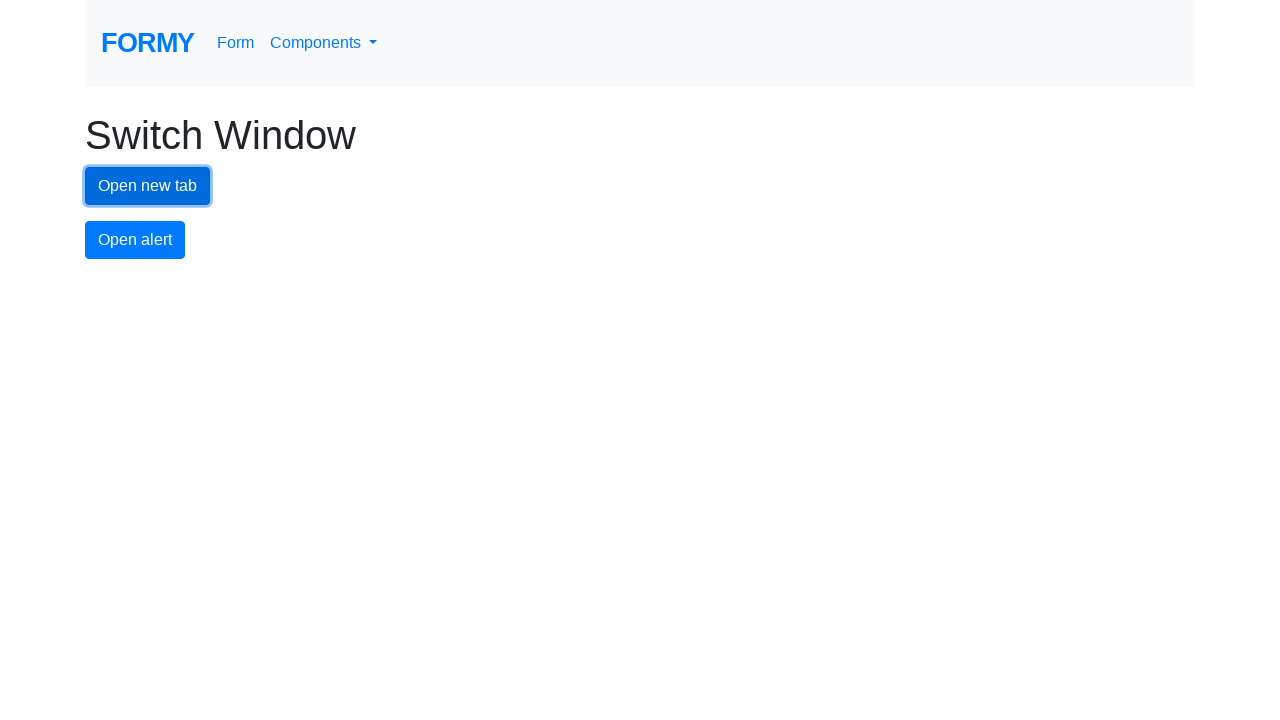

Clicked new tab button (2nd click) at (148, 186) on #new-tab-button
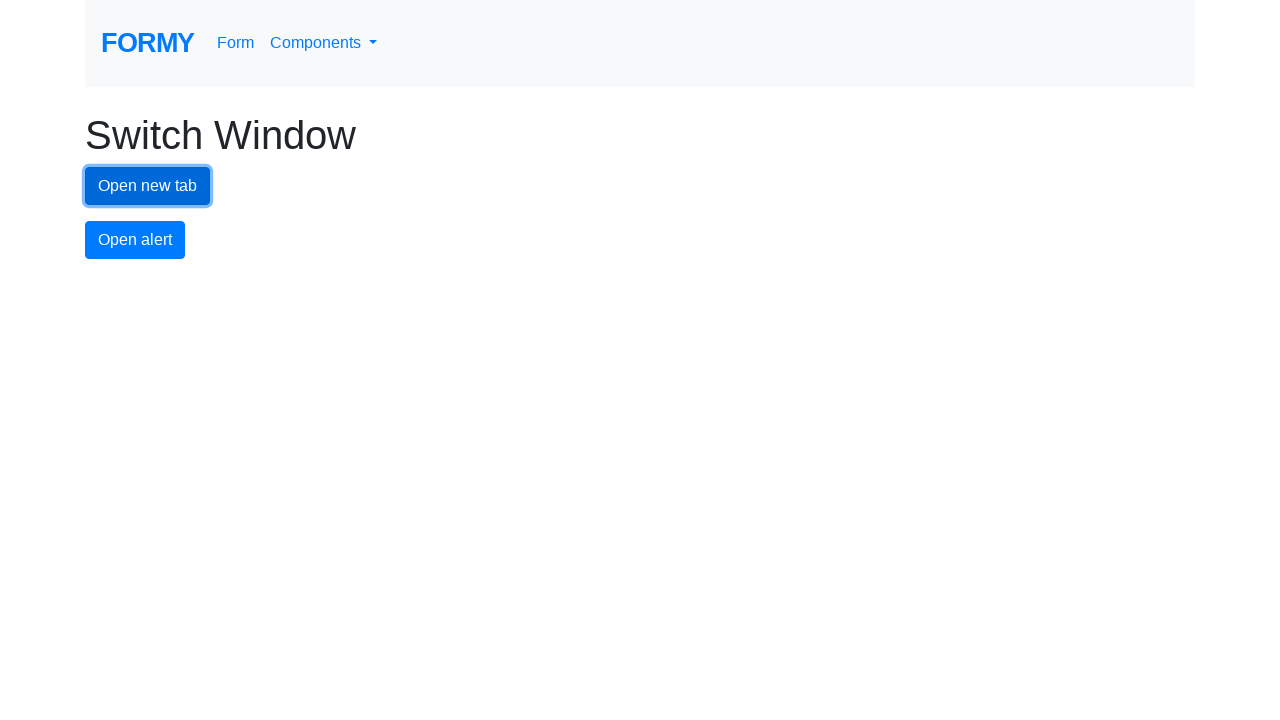

Clicked new tab button (3rd click) at (148, 186) on #new-tab-button
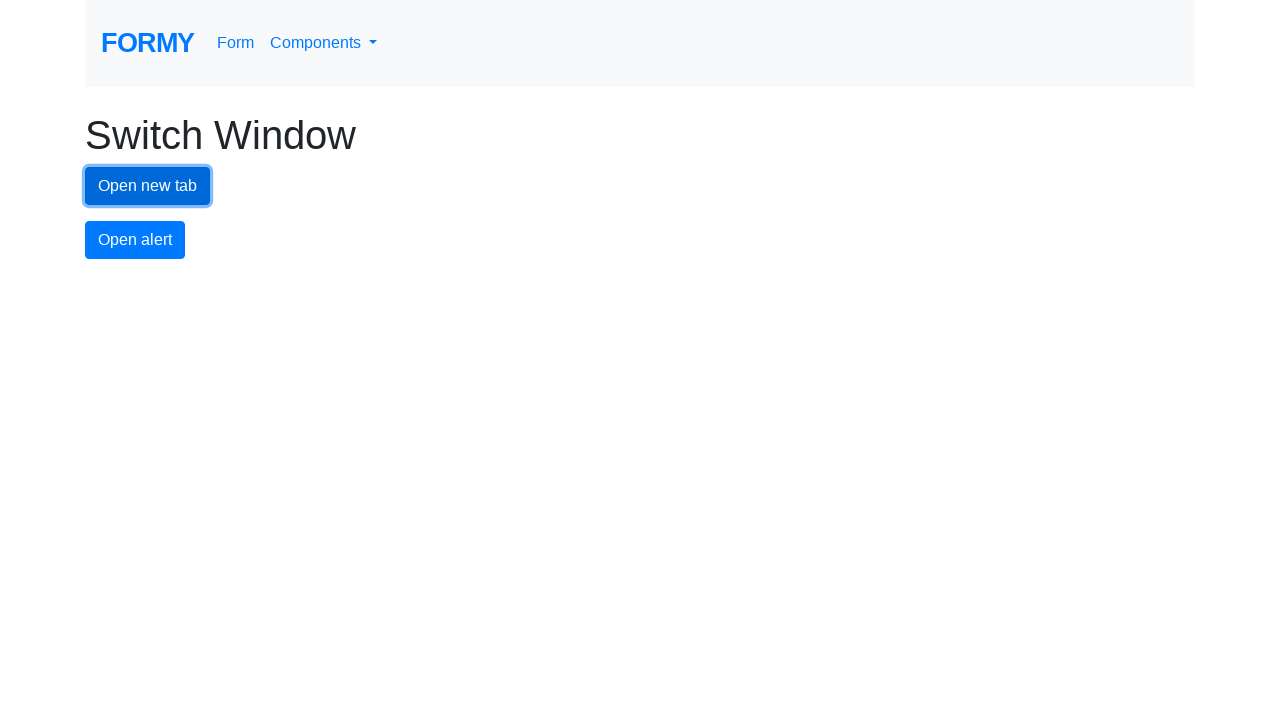

Stored original page reference
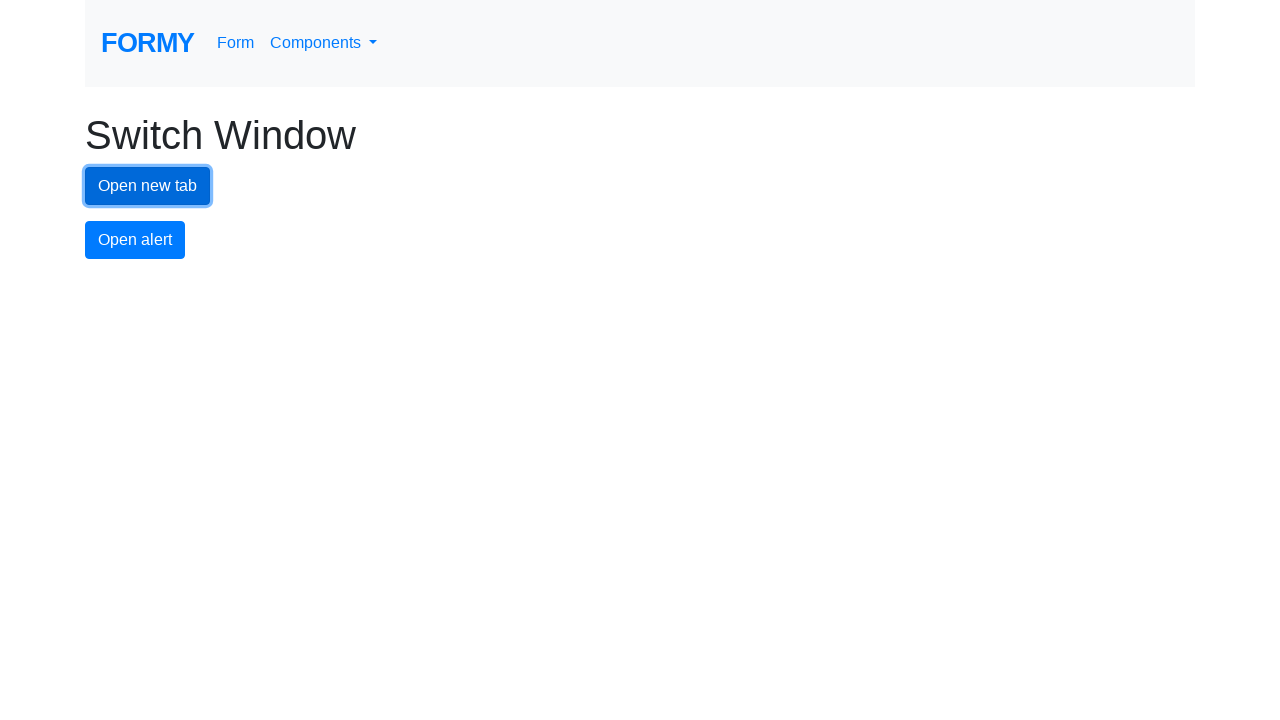

Retrieved all open tabs from context
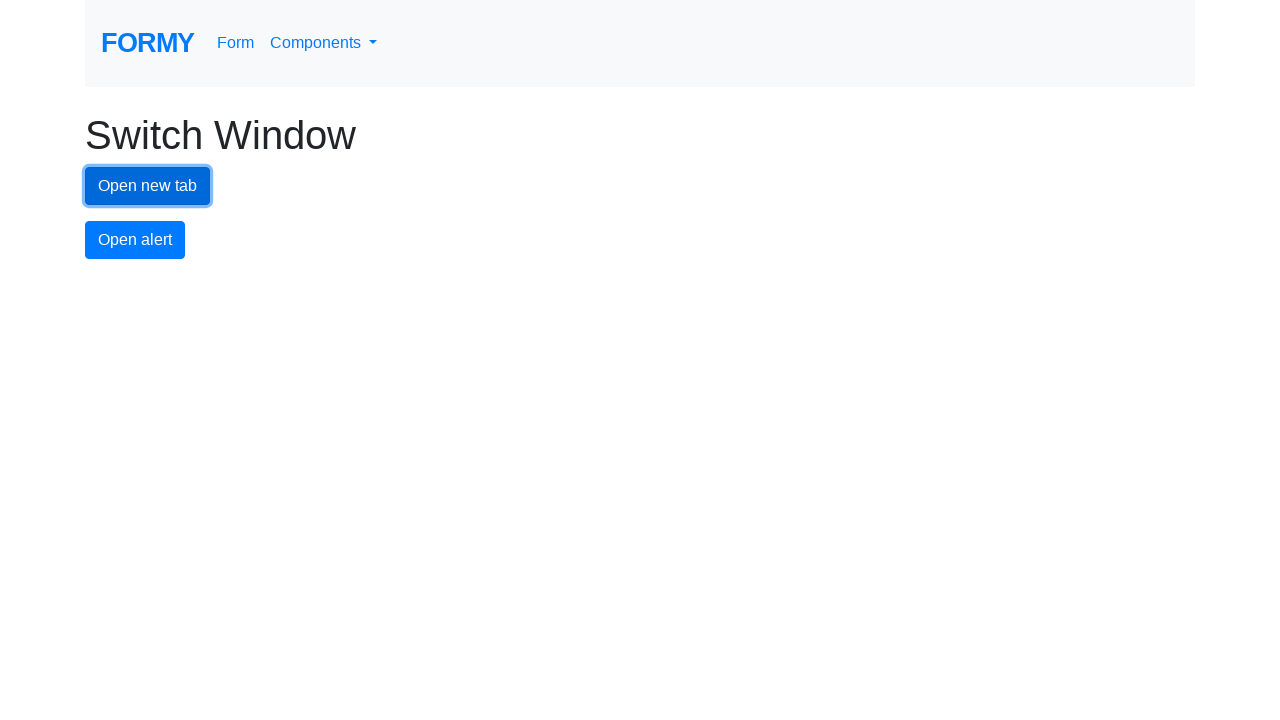

Switched to a tab and brought it to focus
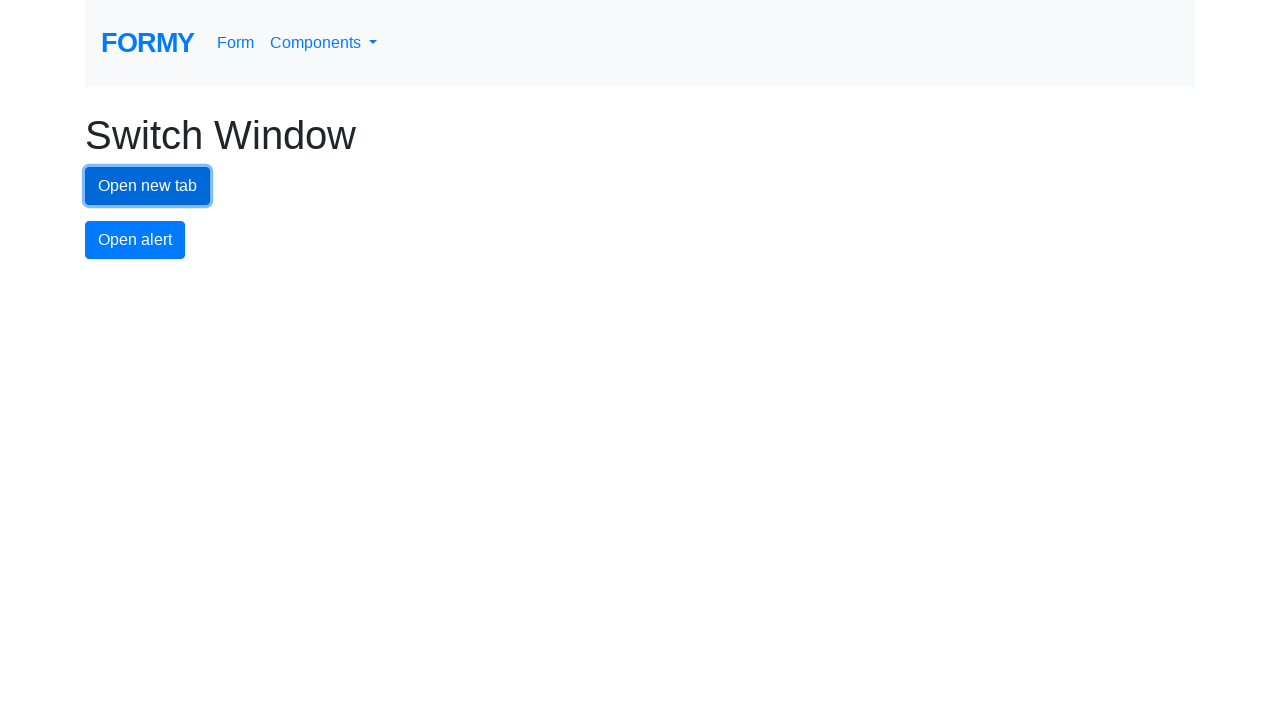

Waited 1 second before switching to next tab
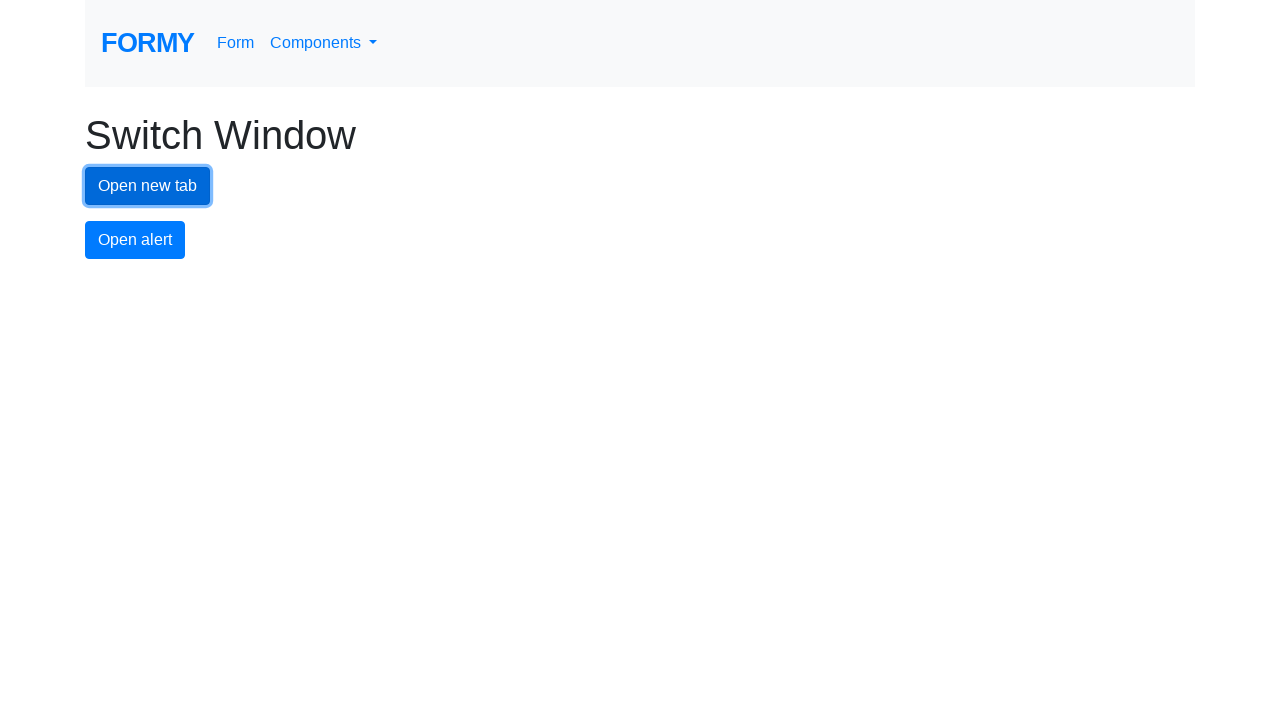

Switched to a tab and brought it to focus
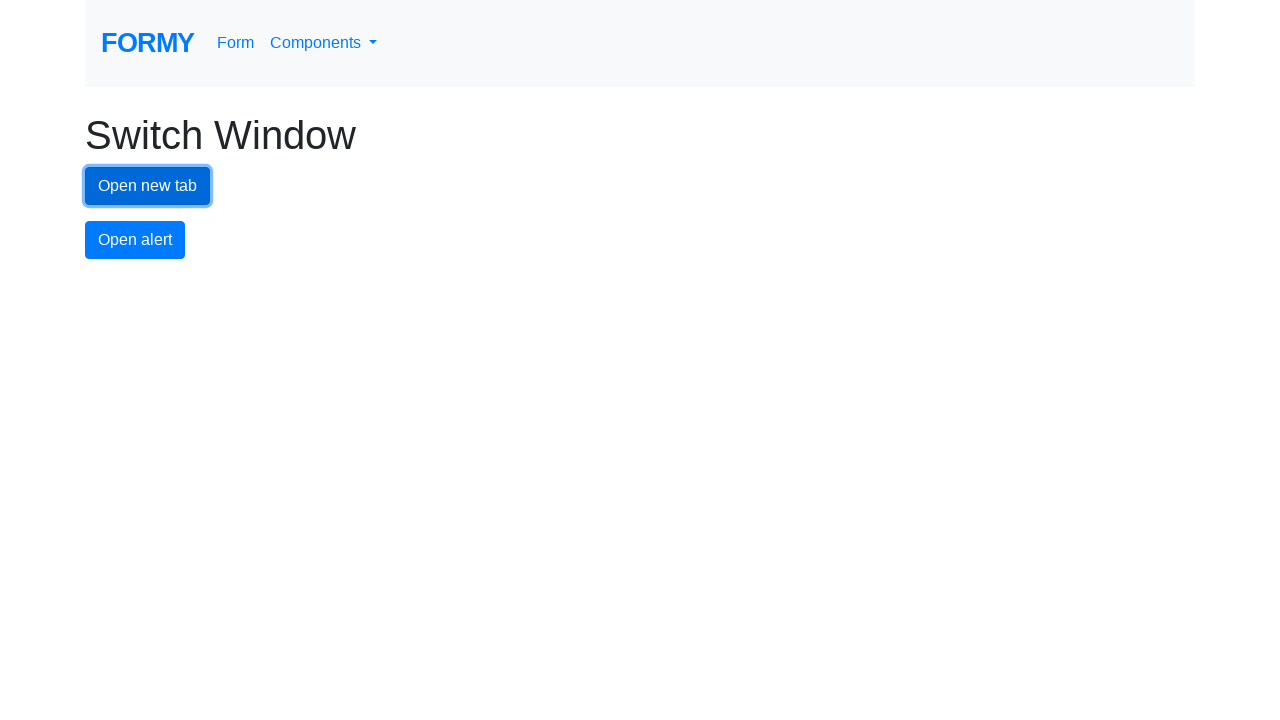

Waited 1 second before switching to next tab
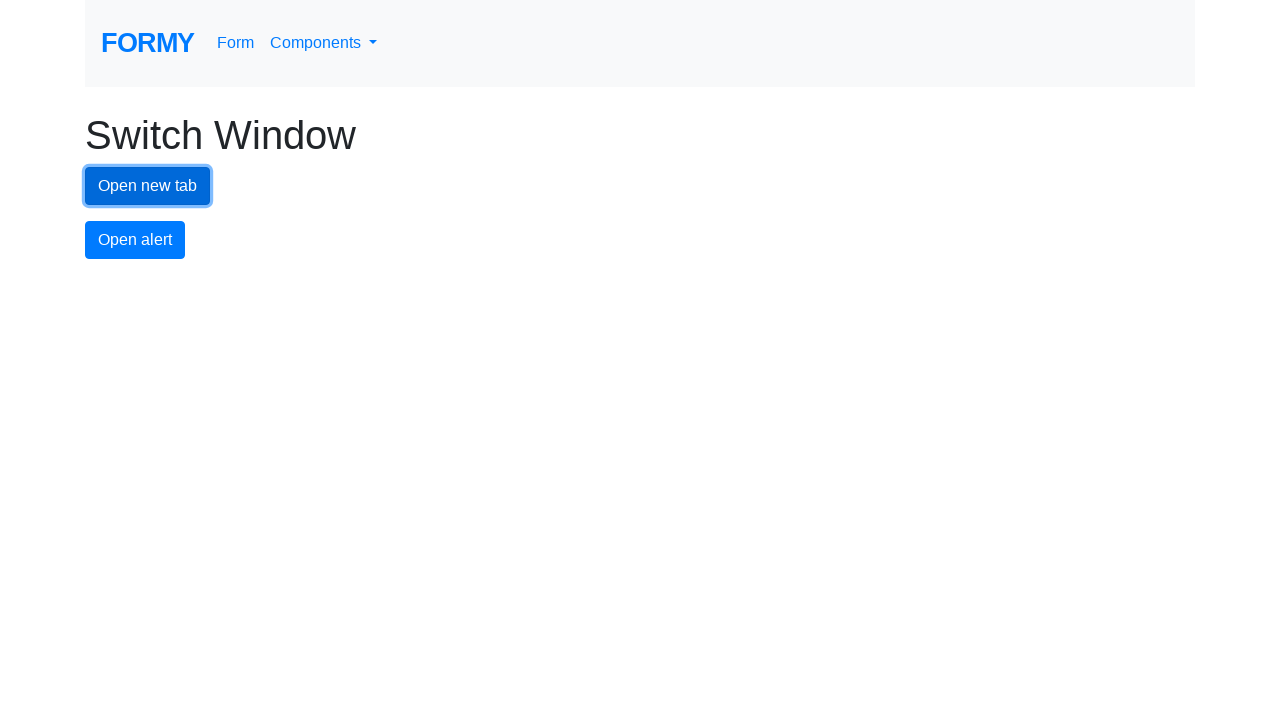

Switched to a tab and brought it to focus
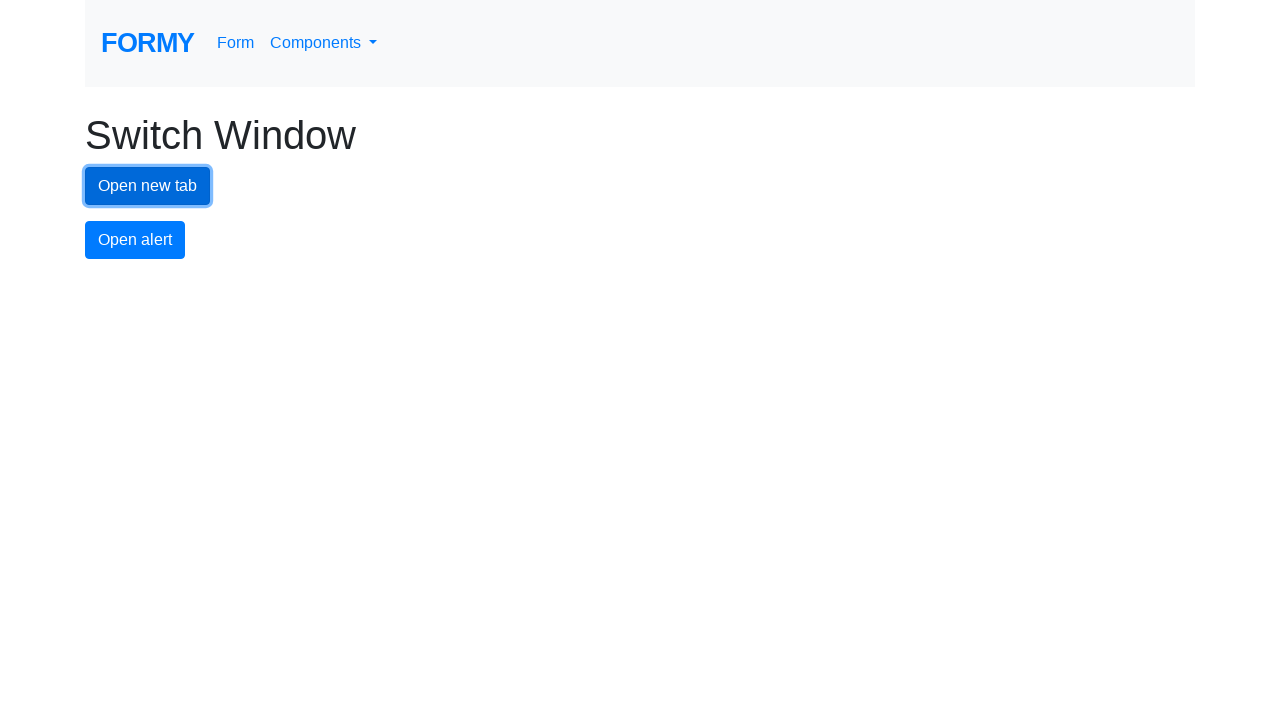

Waited 1 second before switching to next tab
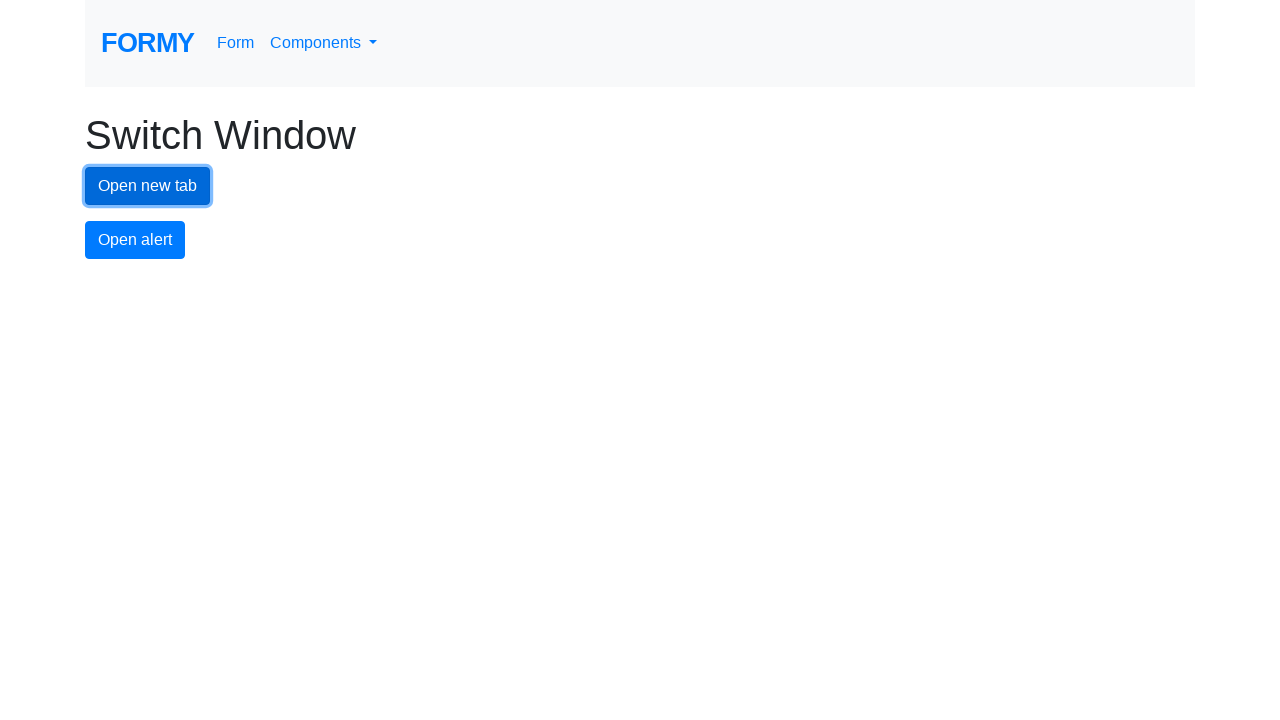

Switched to a tab and brought it to focus
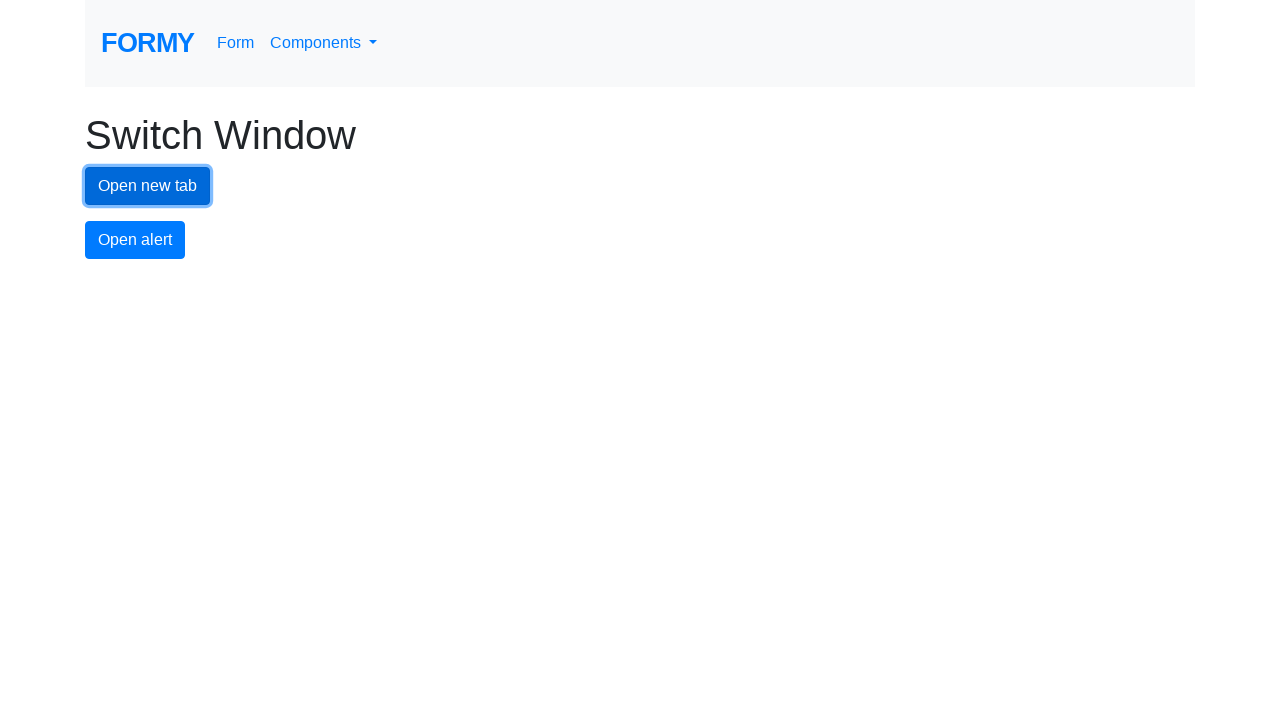

Waited 1 second before switching to next tab
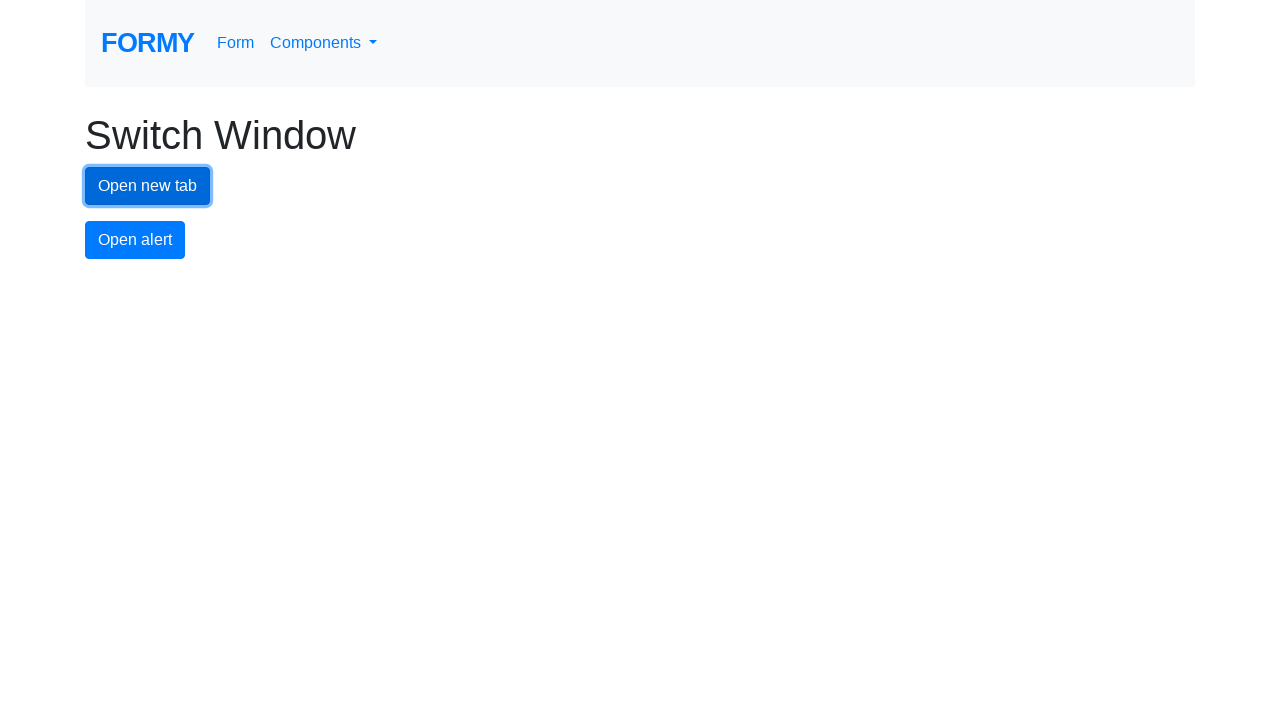

Switched back to original tab
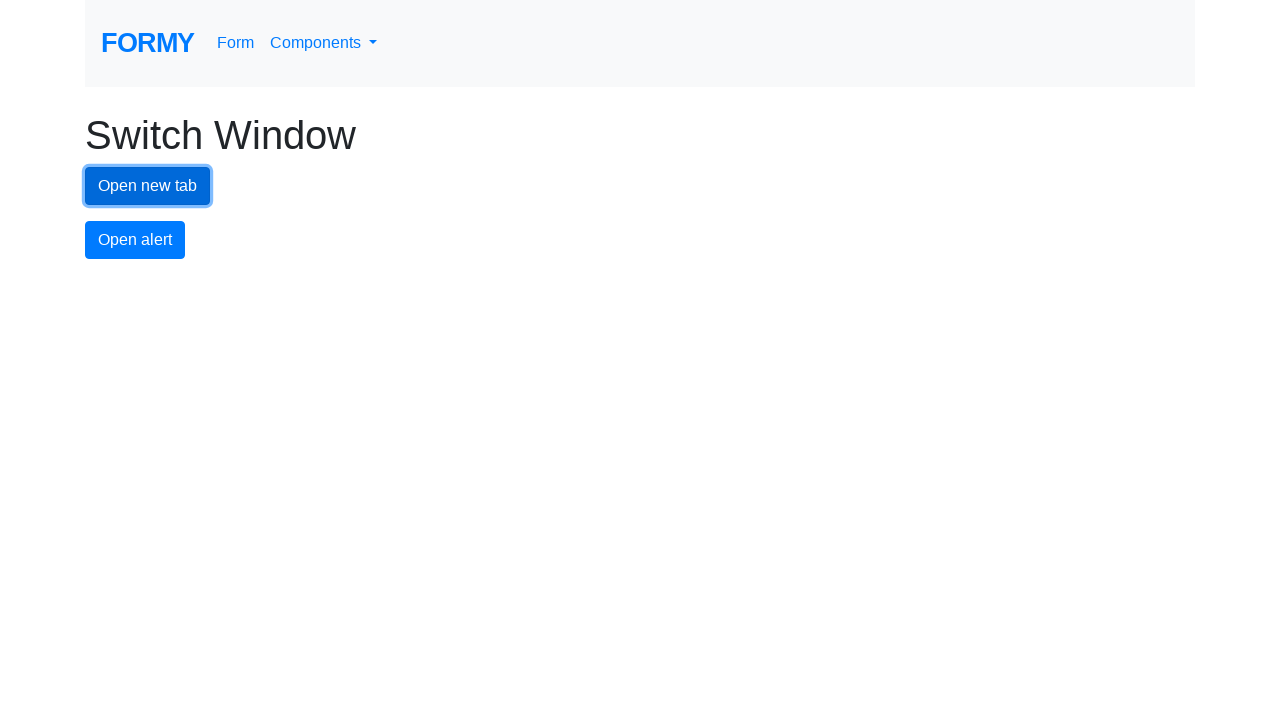

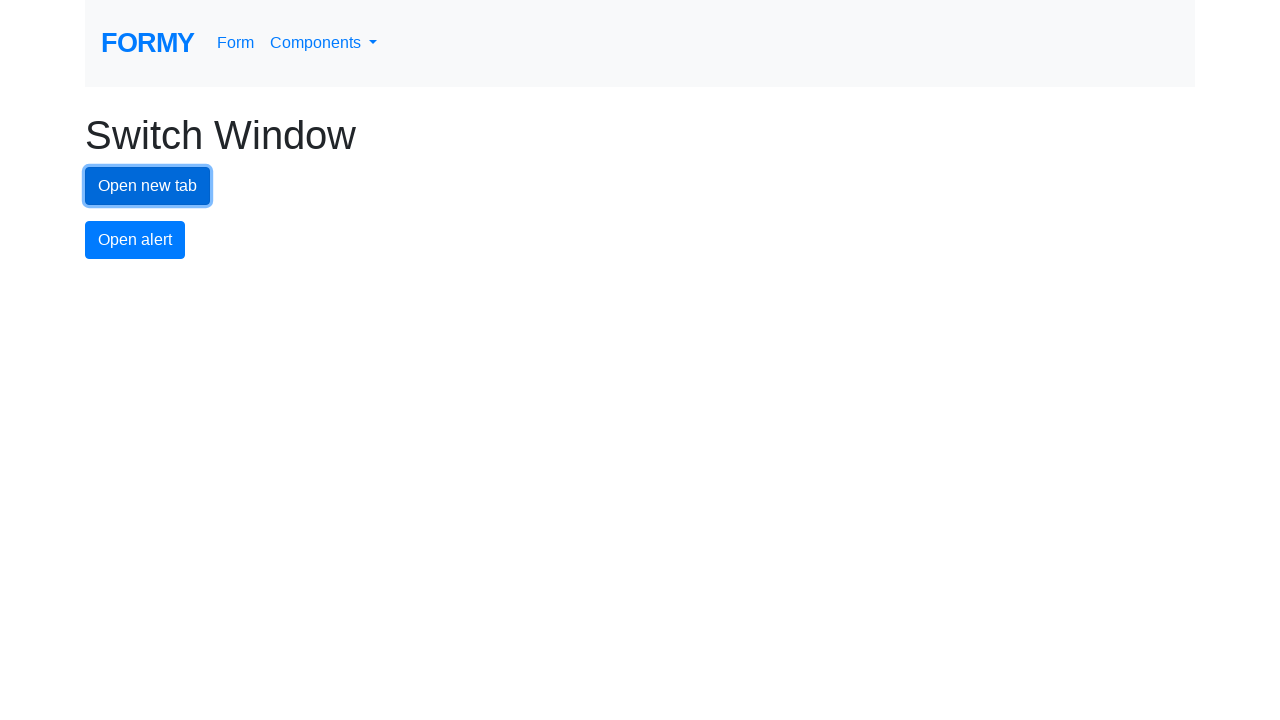